Clicks a link and extracts text content to parse an email domain from it

Starting URL: https://rahulshettyacademy.com/AutomationPractice/

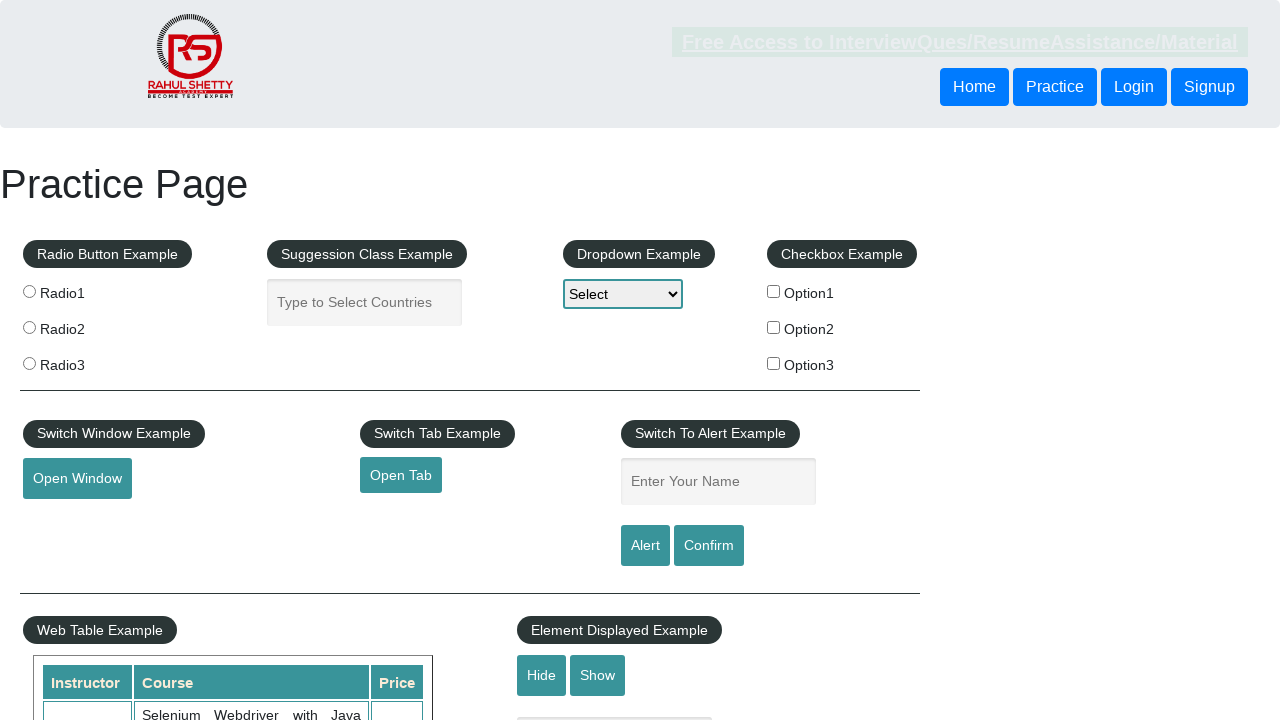

Clicked the documents request link at (960, 42) on [href*="documents-request"]
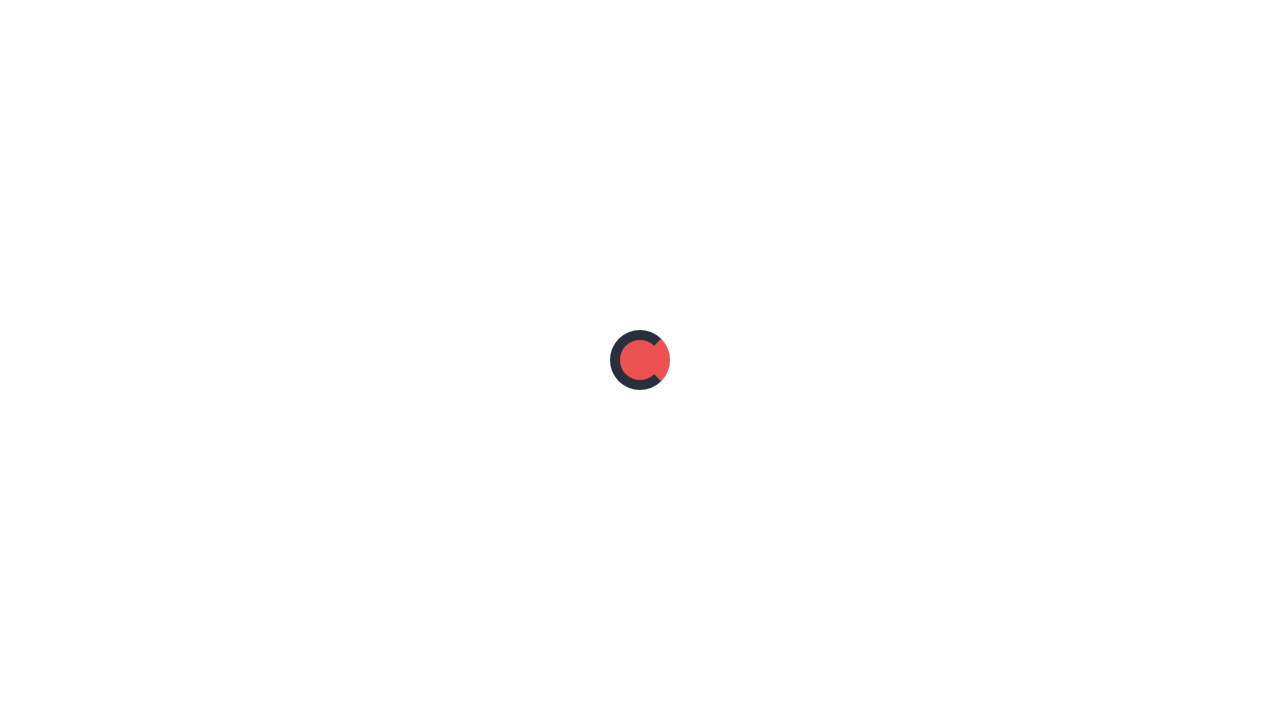

Located the last red element
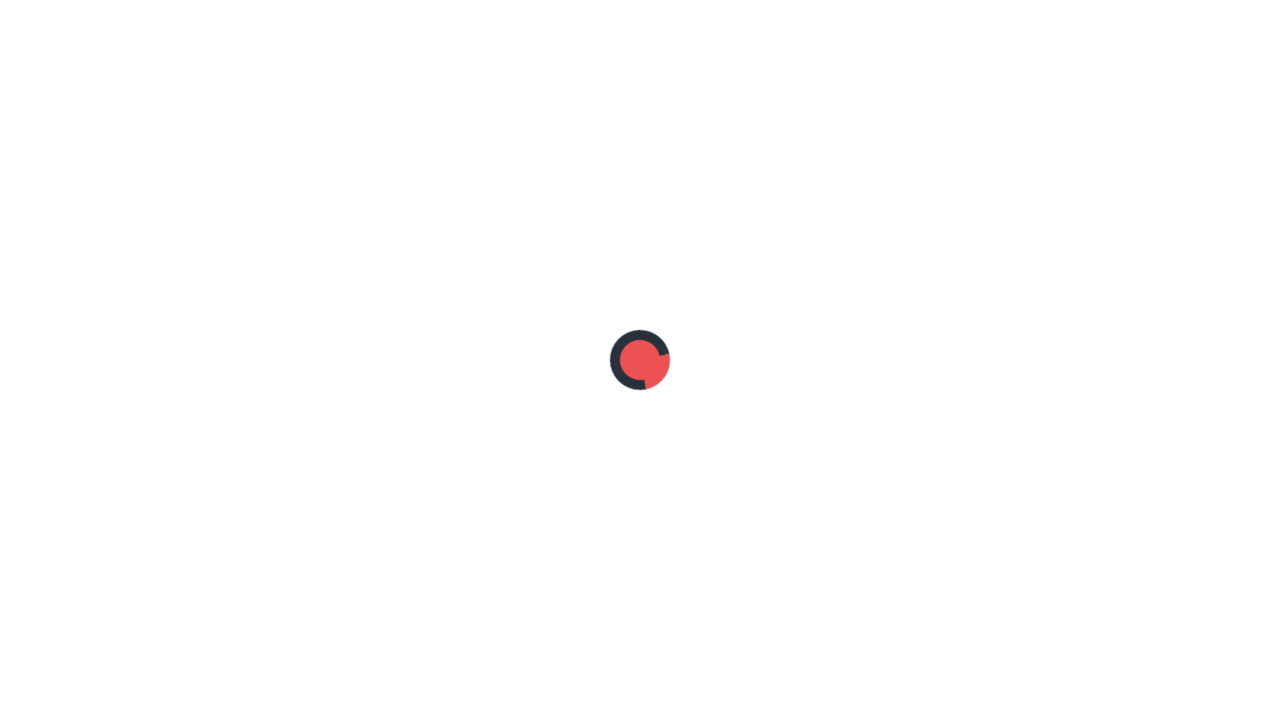

Extracted text content from red element
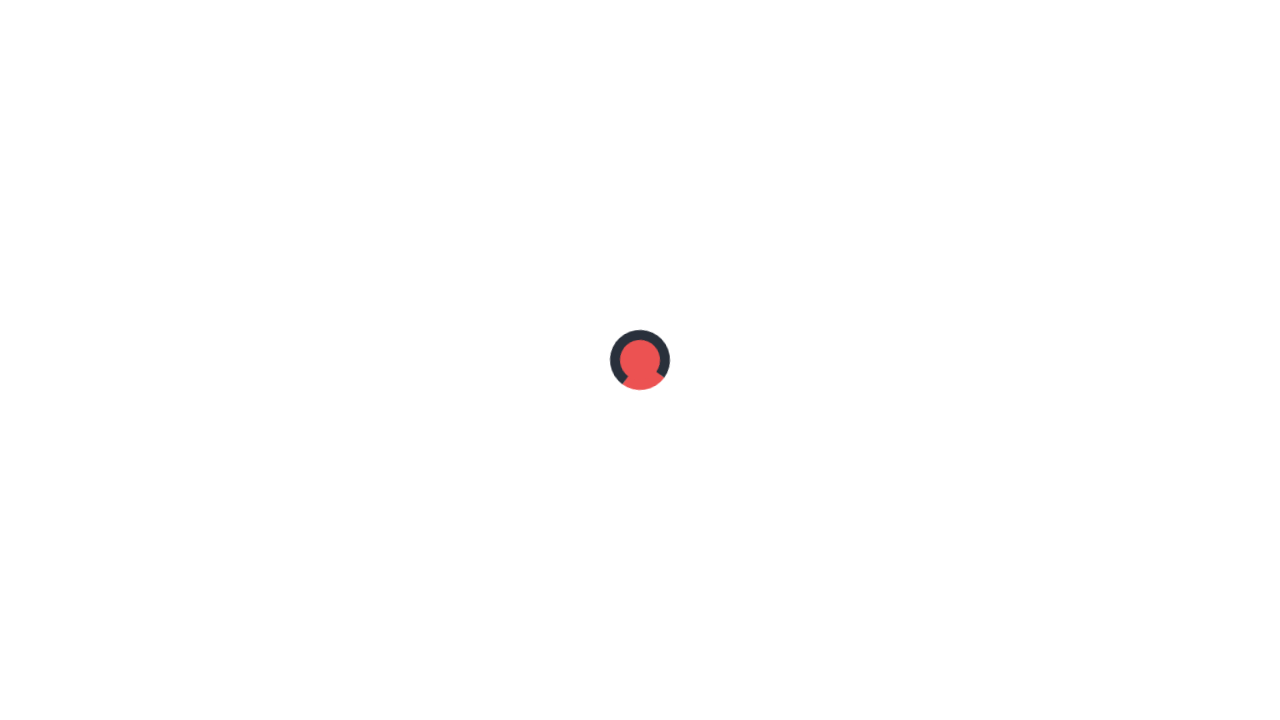

Split text by '@' character to extract email domain
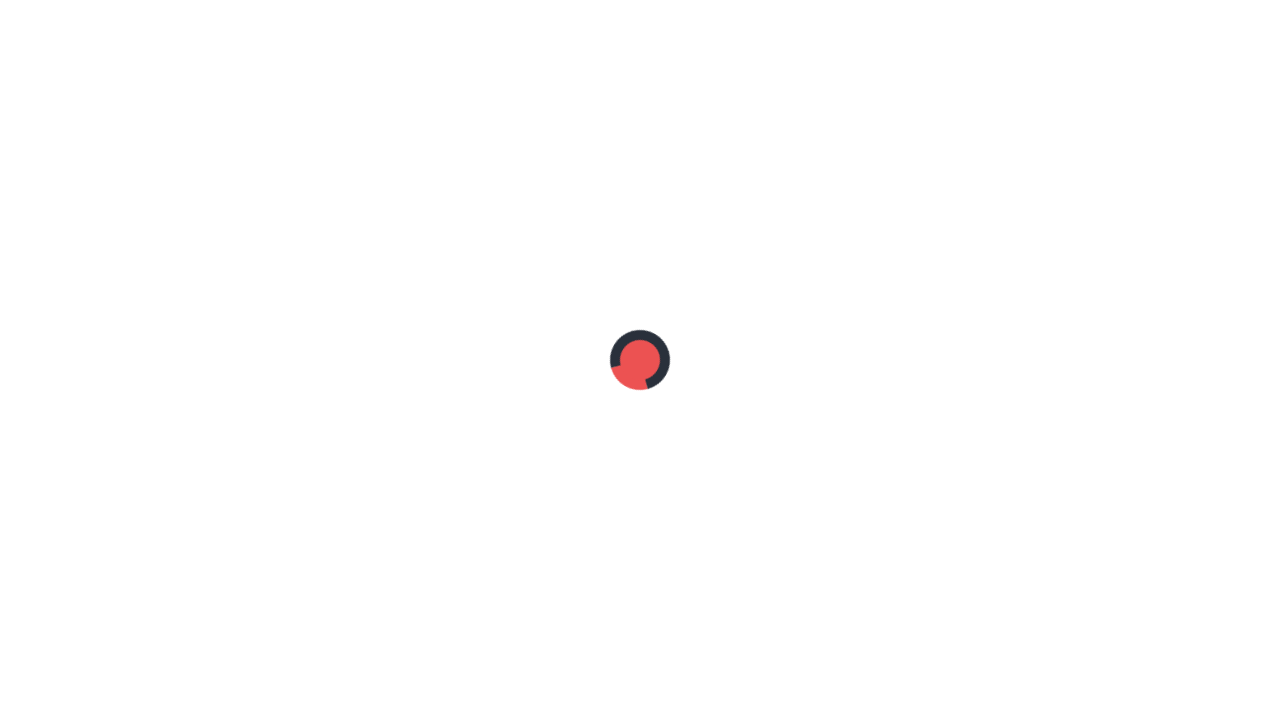

Parsed email domain: rahulshettyacademy.com
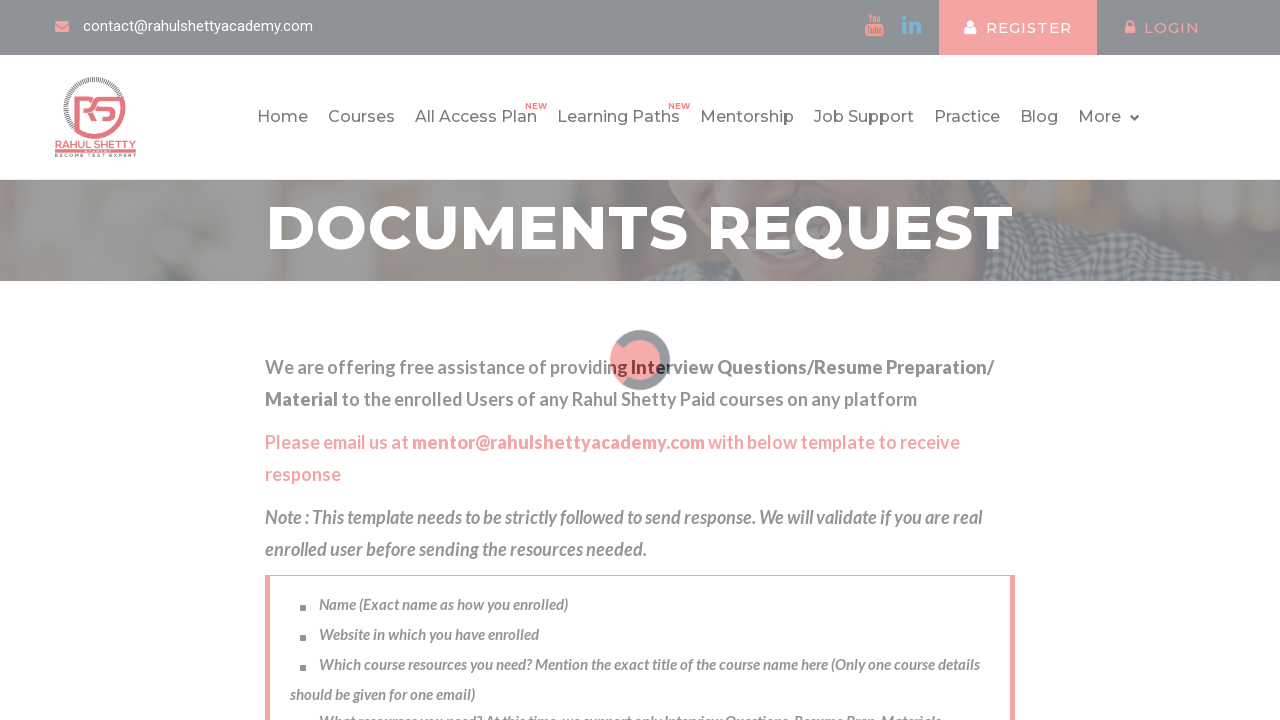

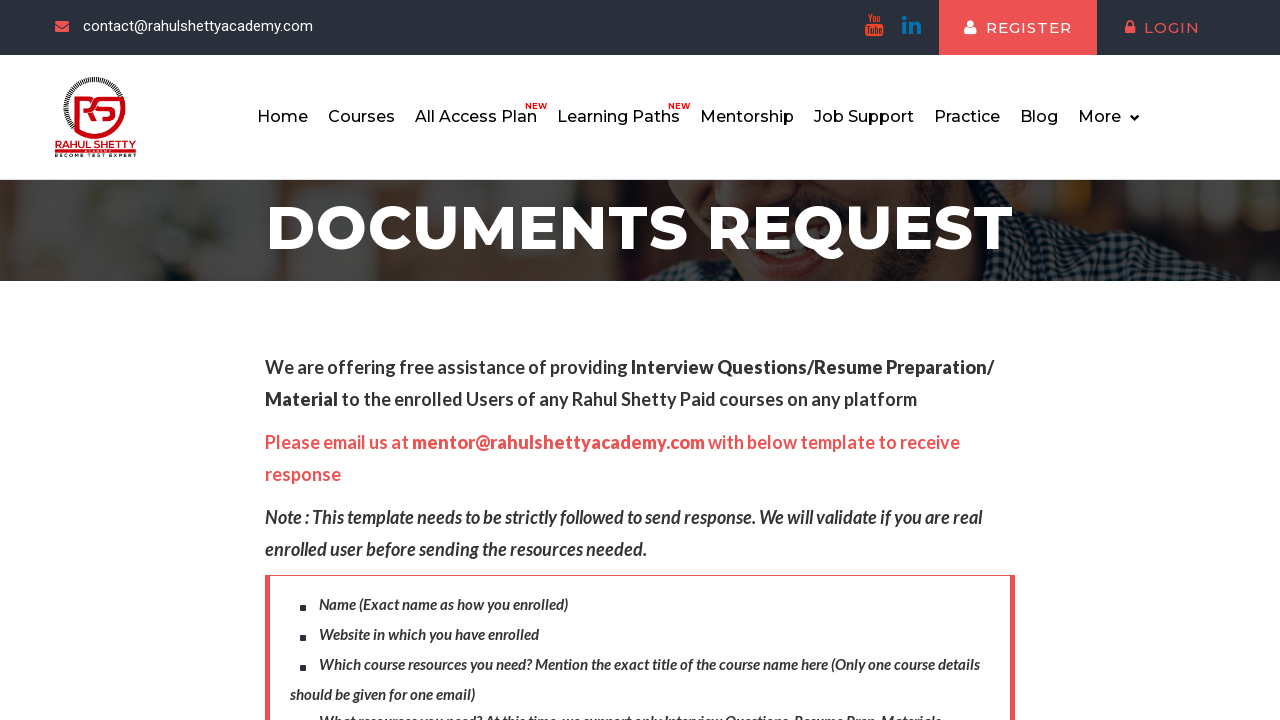